Fills out and submits a Google Form with name, roll number, and code fields

Starting URL: https://docs.google.com/forms/d/e/1FAIpQLScPT85DJ9FyhD_-mWmpy1UfvijkPudWoj1iho3jjJ1wk3y7Pw/viewform

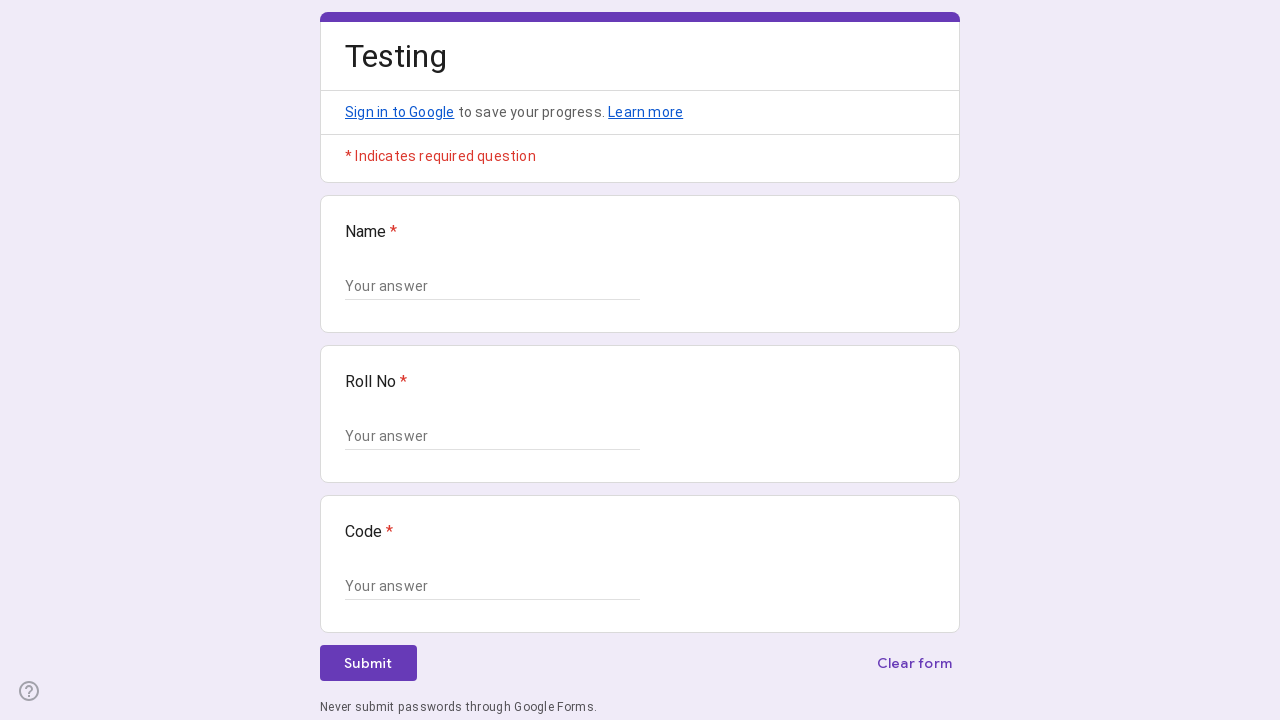

Filled Name field with 'John Smith' on //*[@id="mG61Hd"]/div[2]/div/div[2]/div[1]/div/div/div[2]/div/div[1]/div/div[1]/
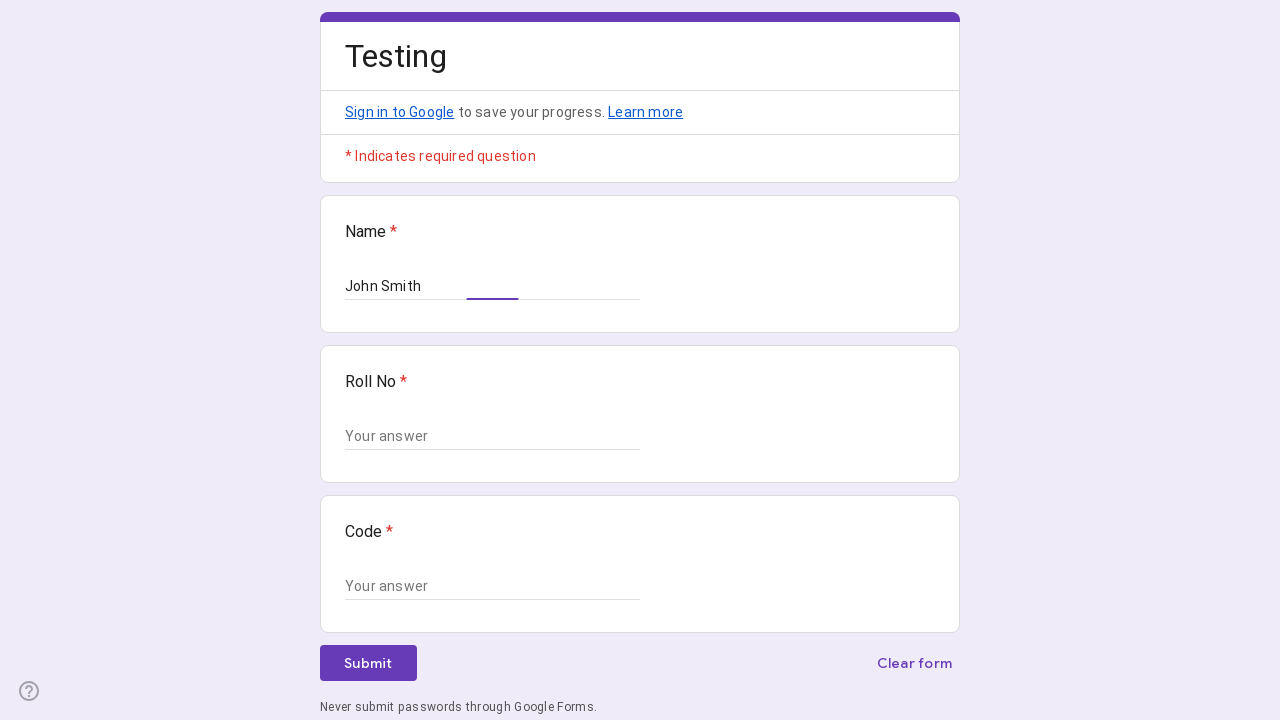

Filled Roll Number field with '102003456' on //*[@id="mG61Hd"]/div[2]/div/div[2]/div[2]/div/div/div[2]/div/div[1]/div/div[1]/
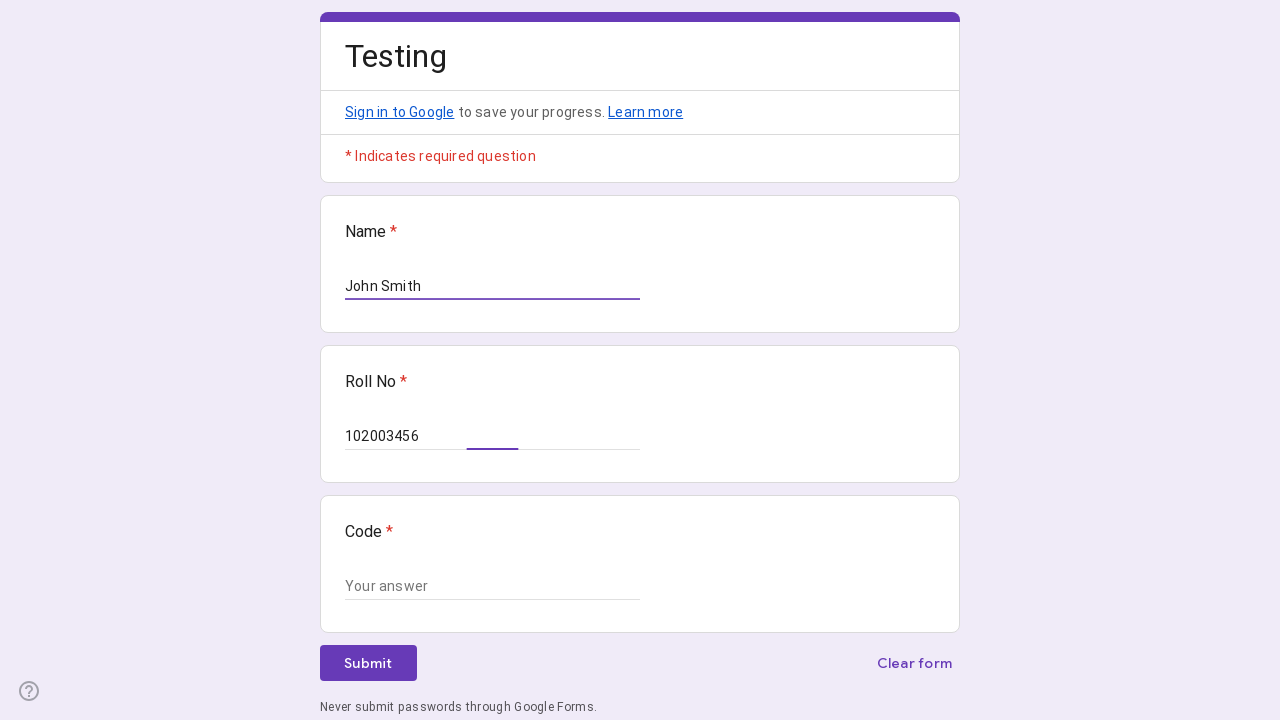

Filled Code field with 'TEST123' on //*[@id="mG61Hd"]/div[2]/div/div[2]/div[3]/div/div/div[2]/div/div[1]/div/div[1]/
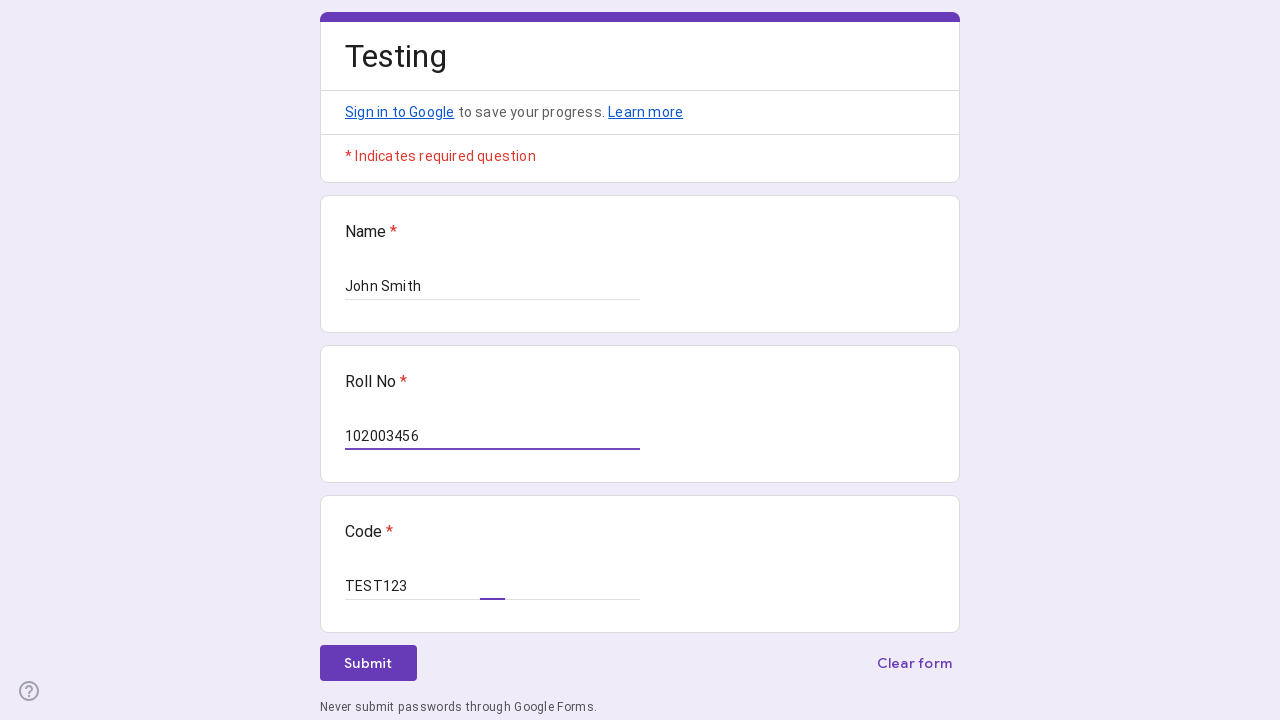

Clicked submit button to submit the Google Form at (368, 663) on xpath=//*[@id="mG61Hd"]/div[2]/div/div[3]/div[1]/div[1]/div/span/span
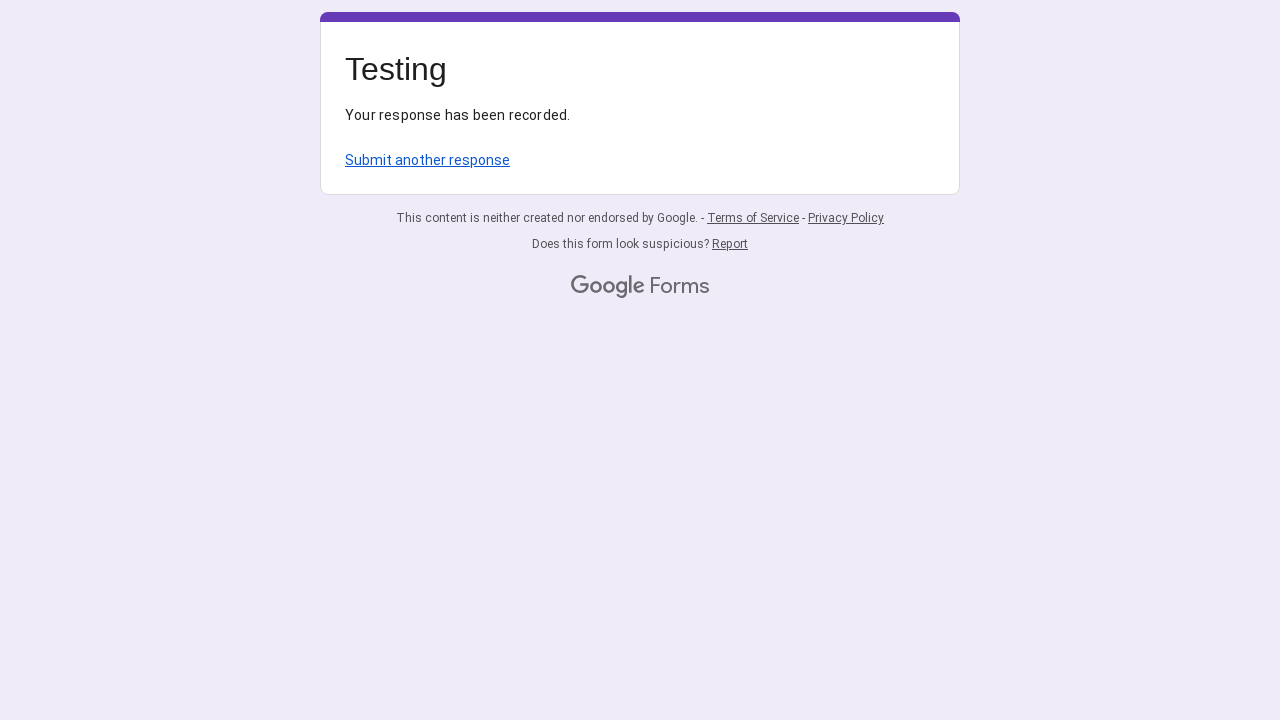

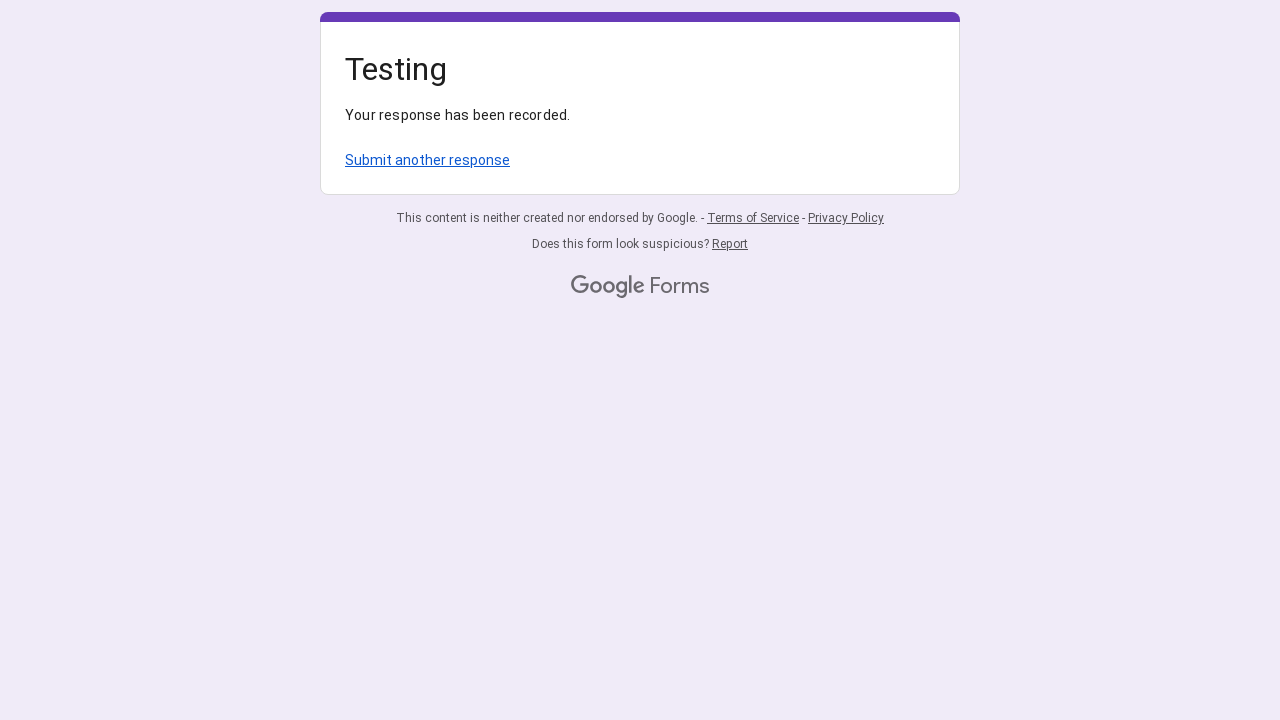